Tests a simple form by filling in first name, last name, city, and country fields, then submitting the form

Starting URL: http://suninjuly.github.io/simple_form_find_task.html

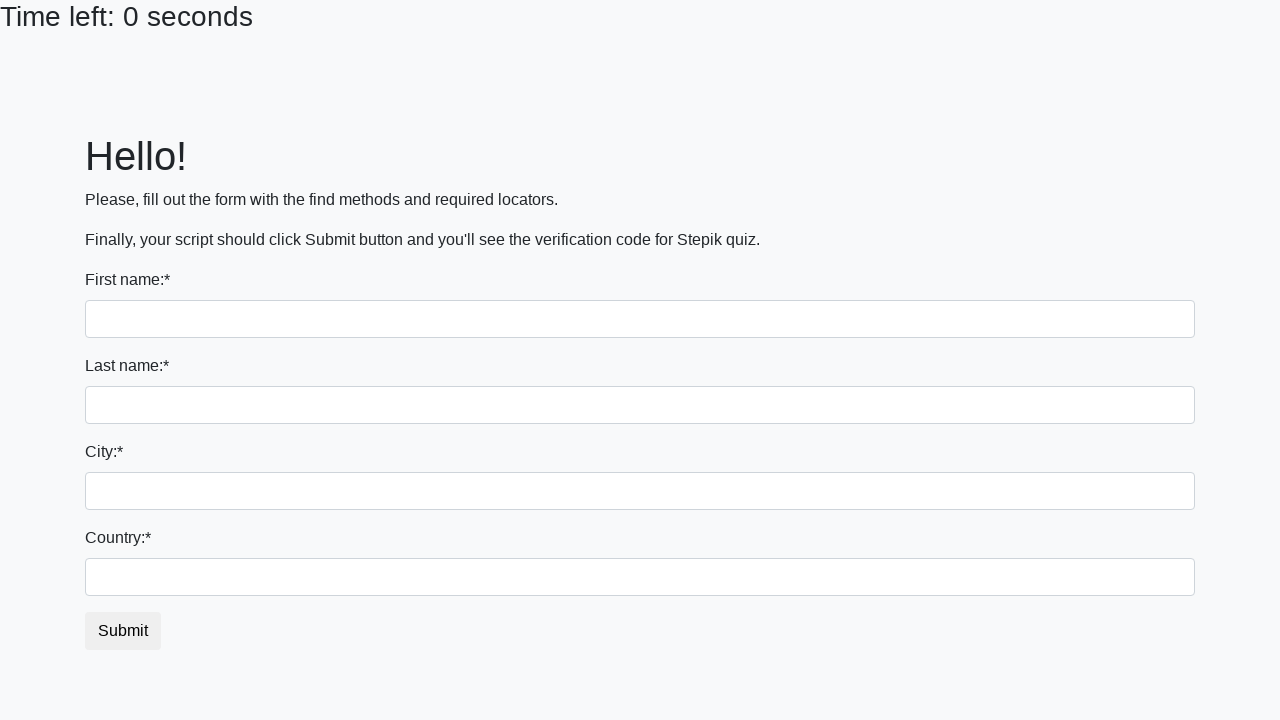

Filled first name field with 'Igor' on input[name='first_name']
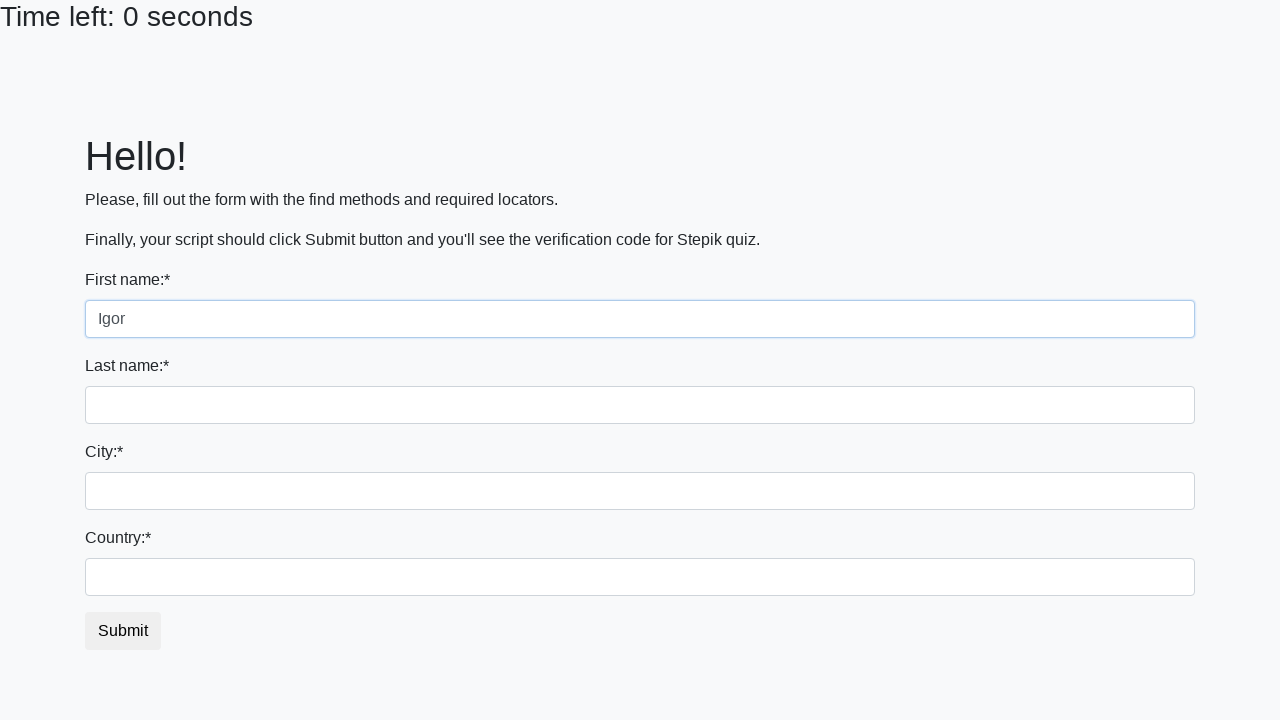

Filled last name field with 'Katin' on input[name='last_name']
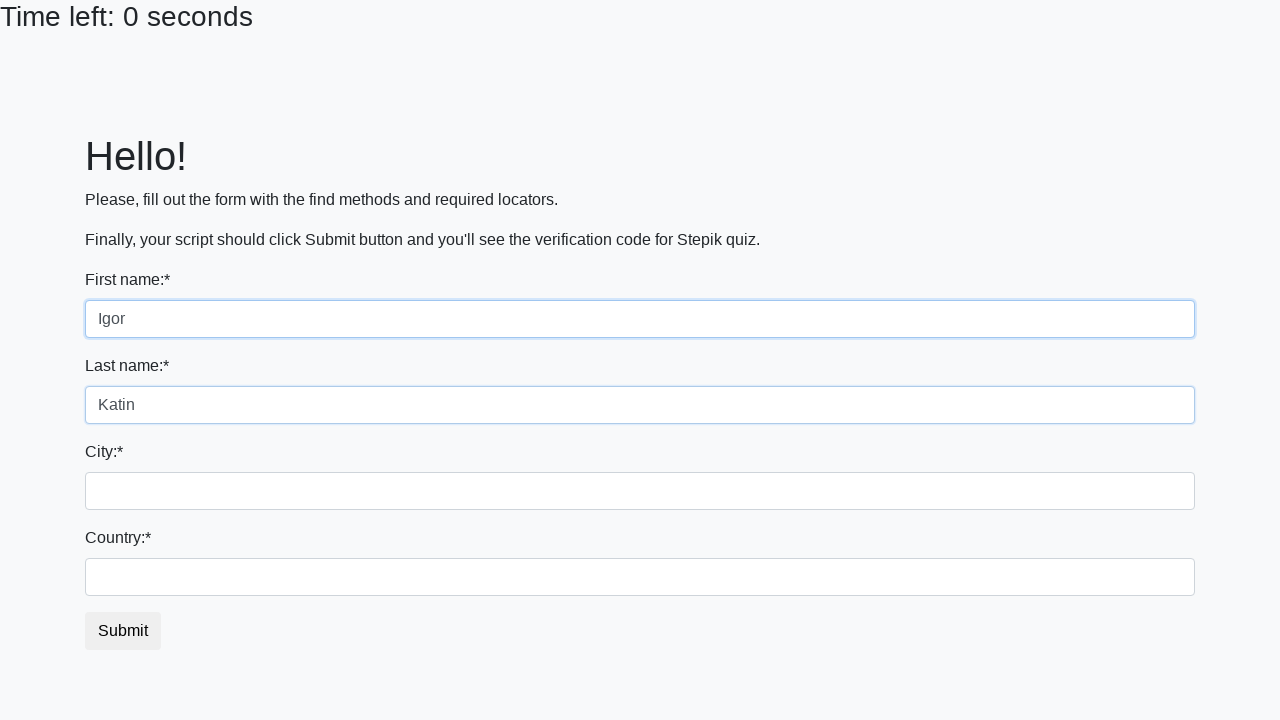

Filled city field with 'Vilnius' on .city
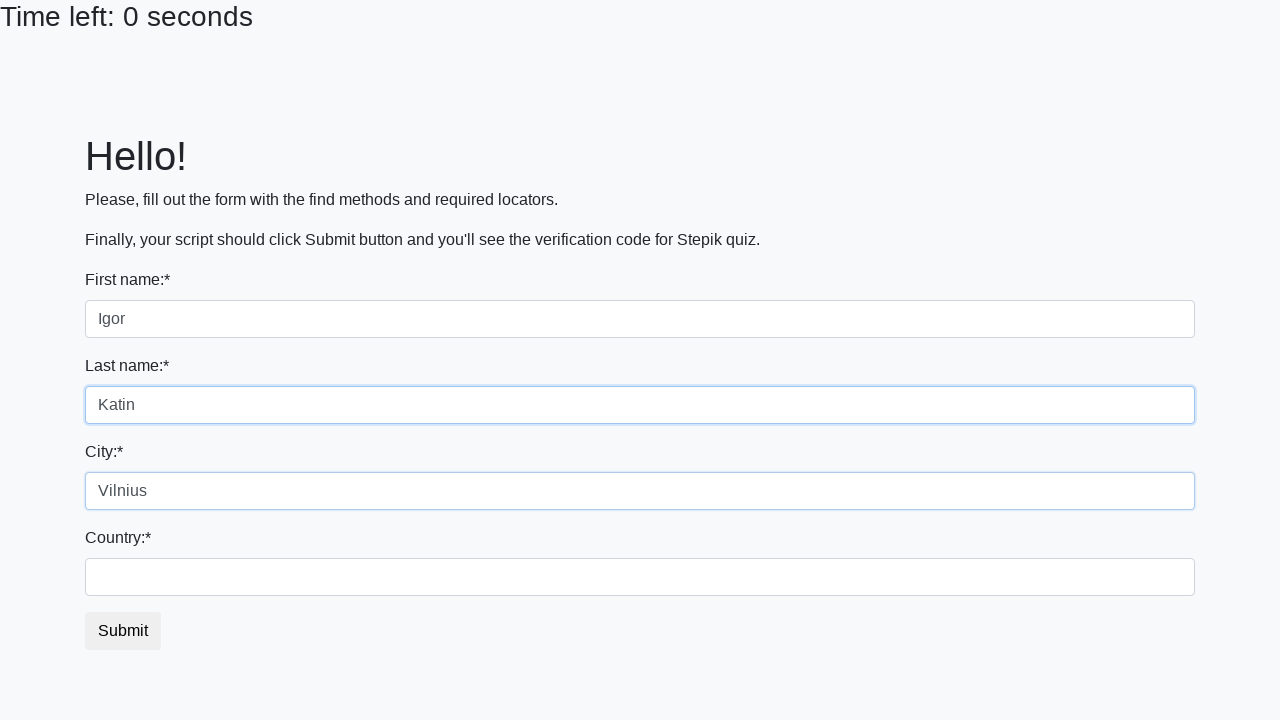

Filled country field with 'Lithuania' on #country
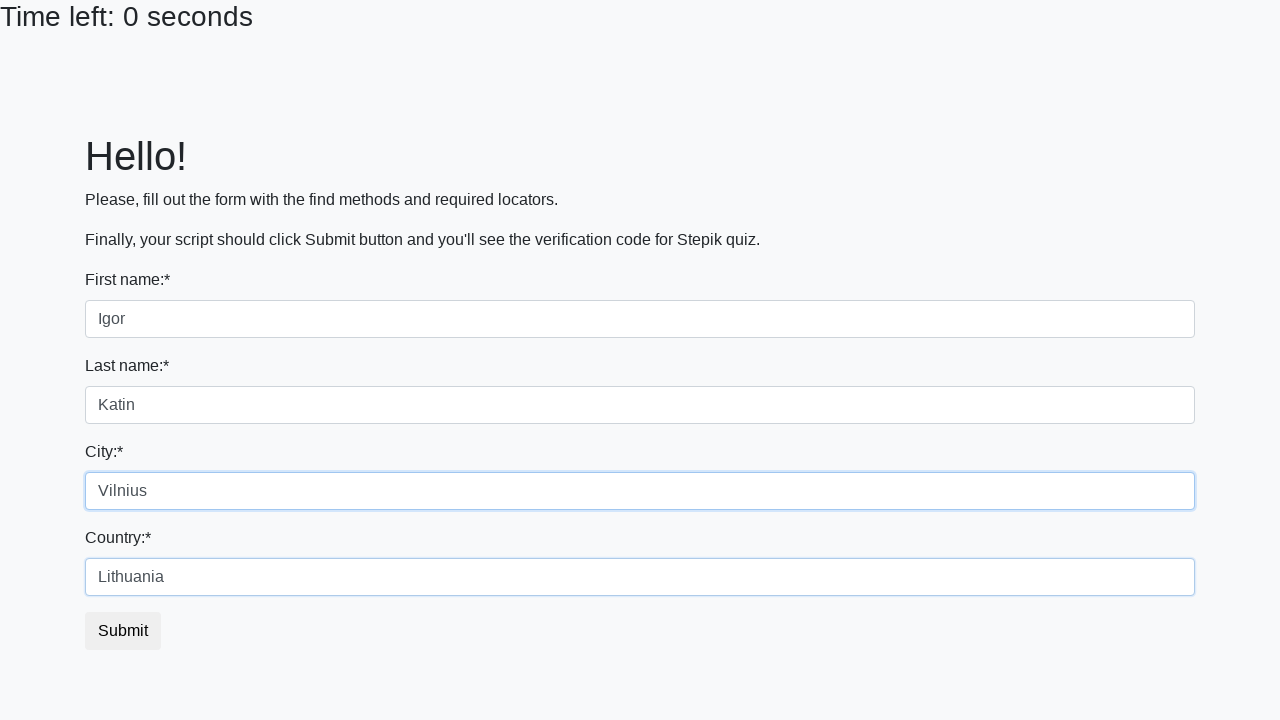

Clicked submit button to submit the form at (123, 631) on button.btn
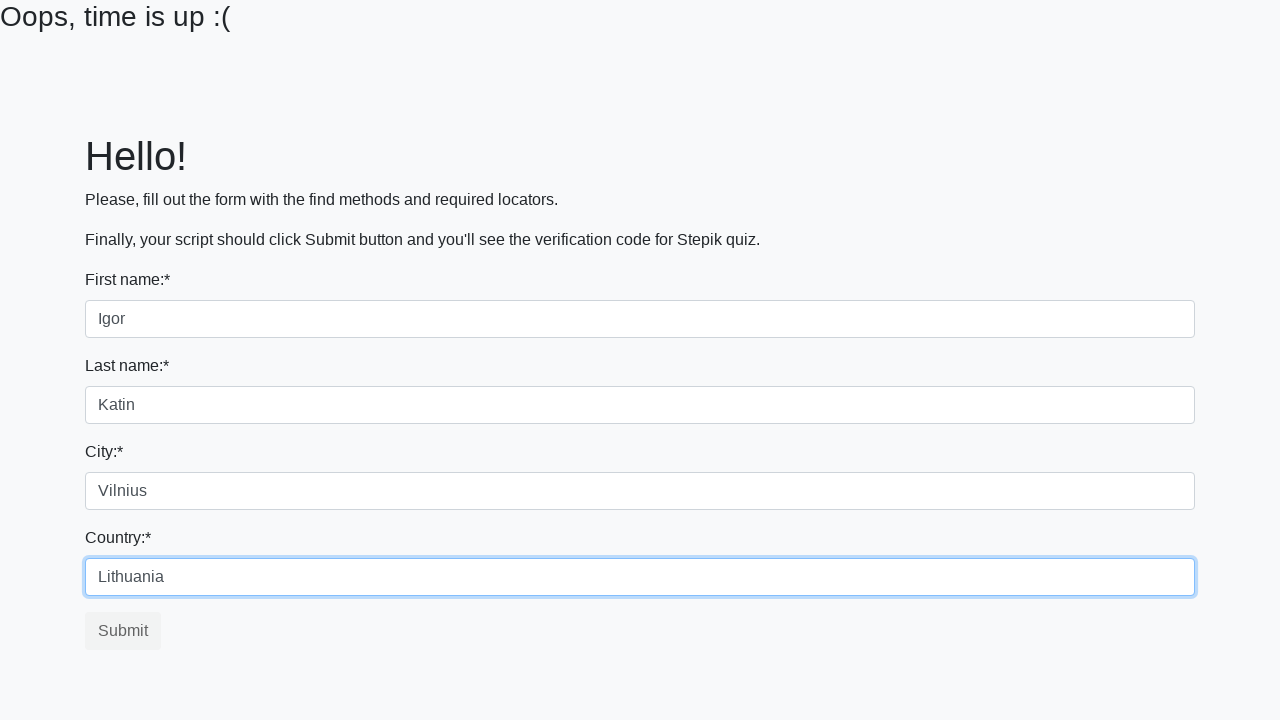

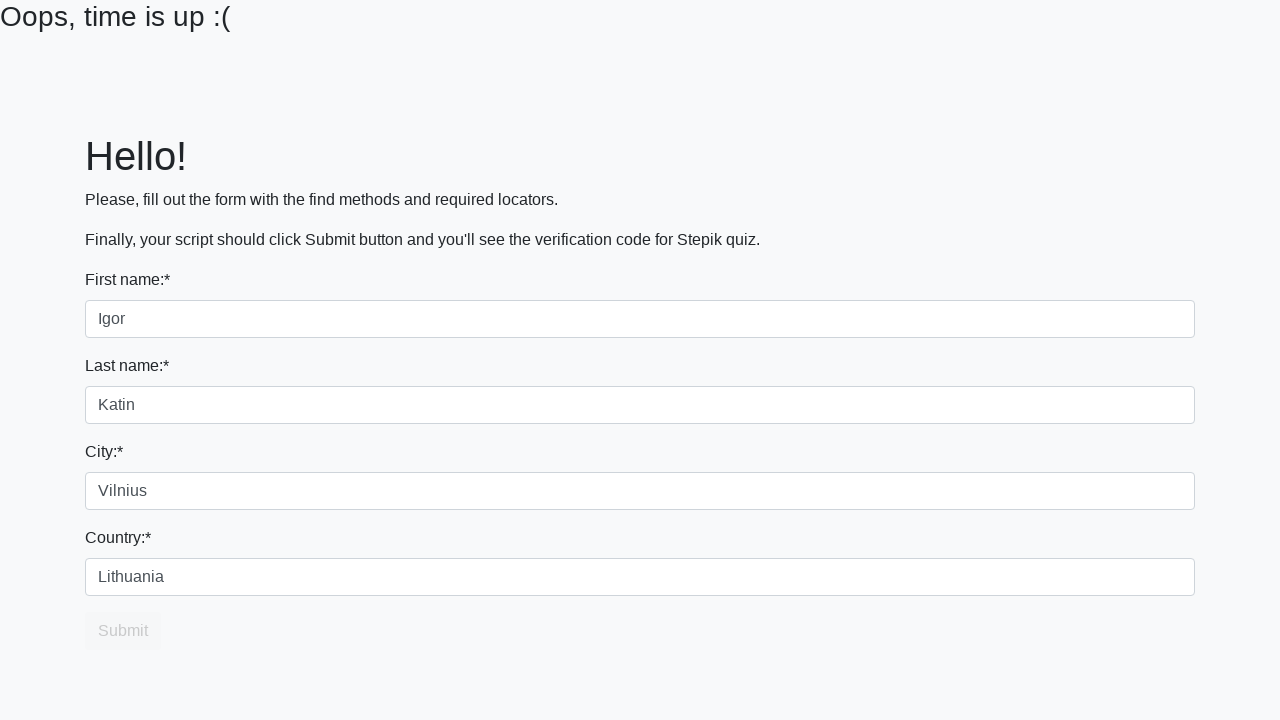